Tests the Contact Us form submission by filling in name, email, and enquiry fields, then verifying the success message appears

Starting URL: https://naveenautomationlabs.com/opencart/index.php?route=common/home

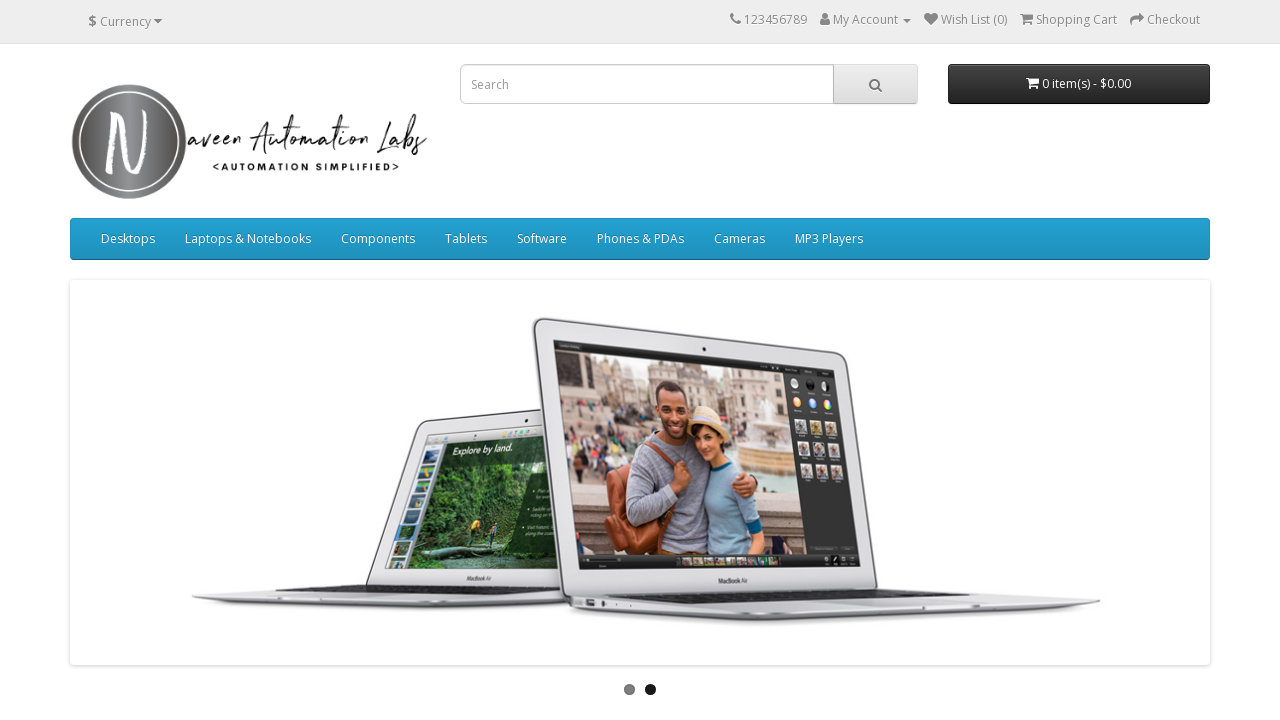

Clicked on Contact Us link at (394, 549) on a:has-text('Contact Us')
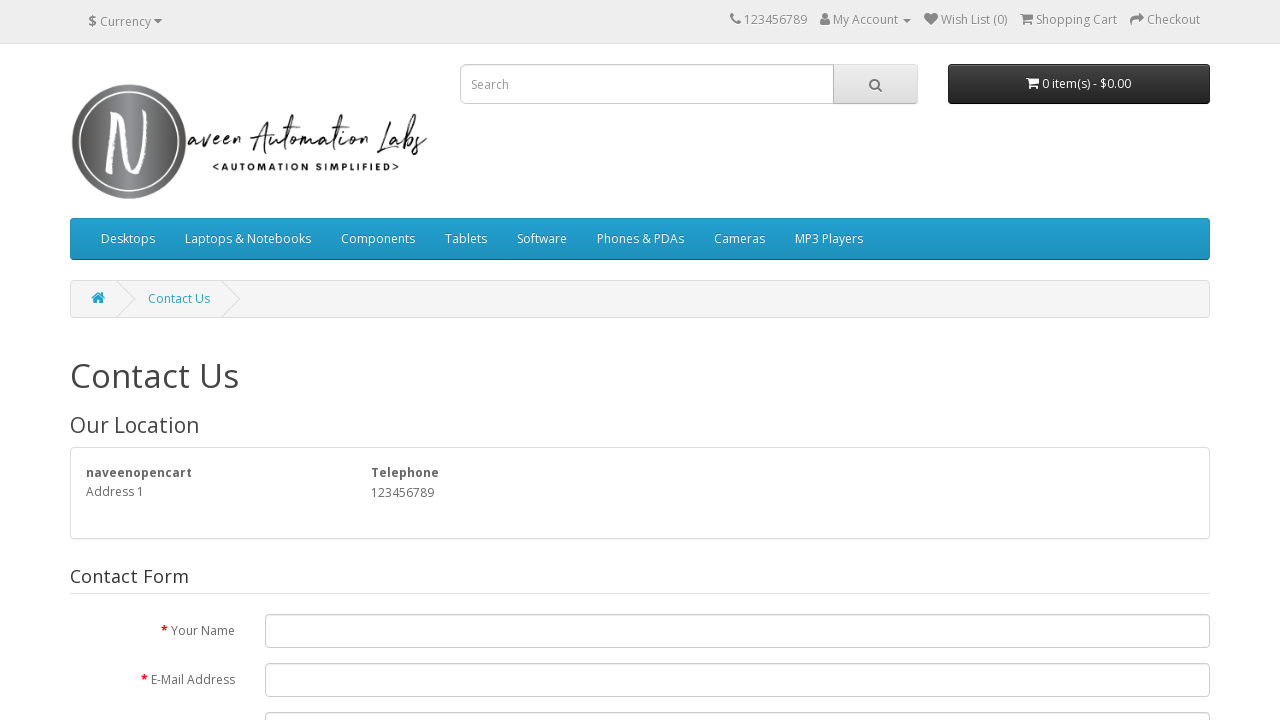

Contact form page loaded with name field visible
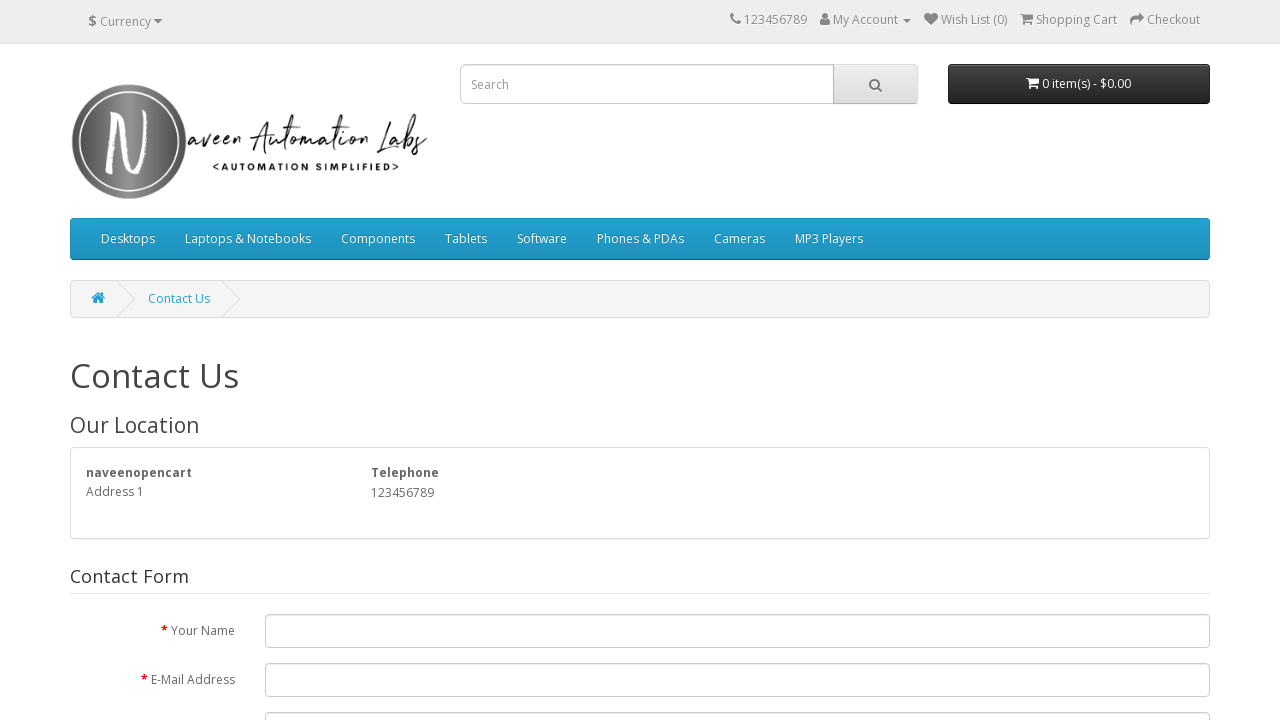

Filled name field with 'Manpreet' on #input-name
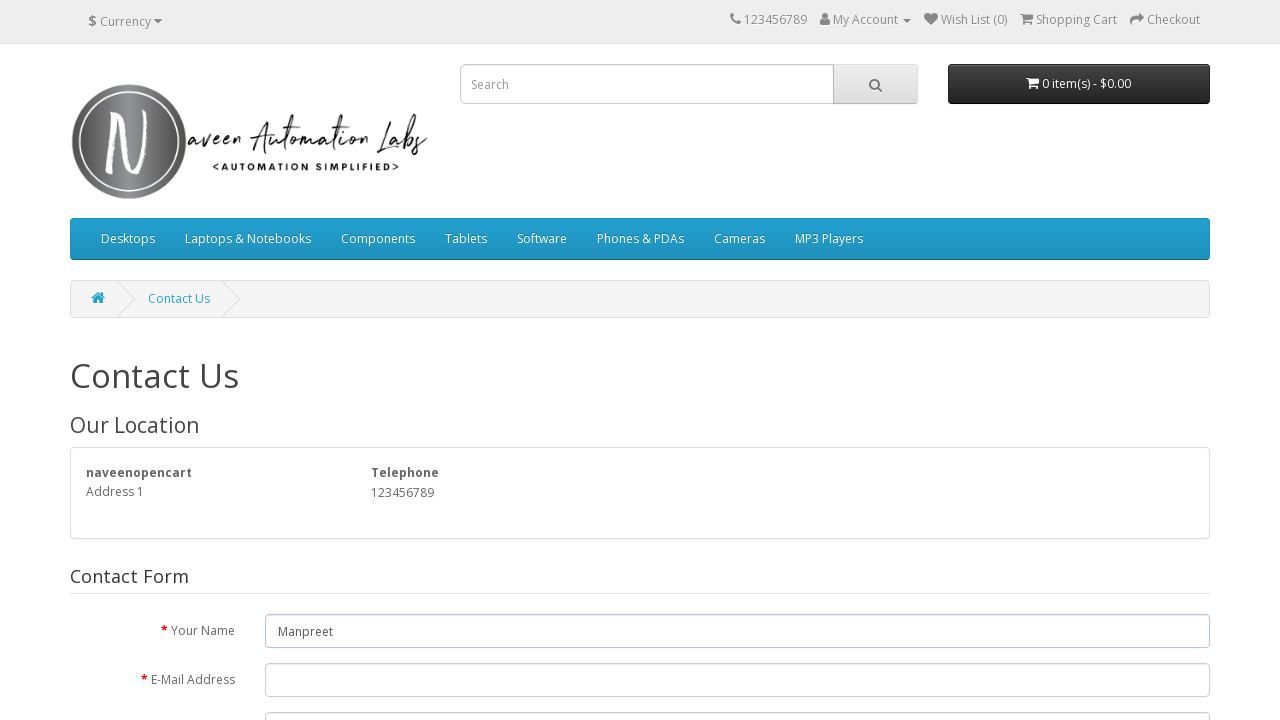

Filled email field with 'manpreet@email.com' on #input-email
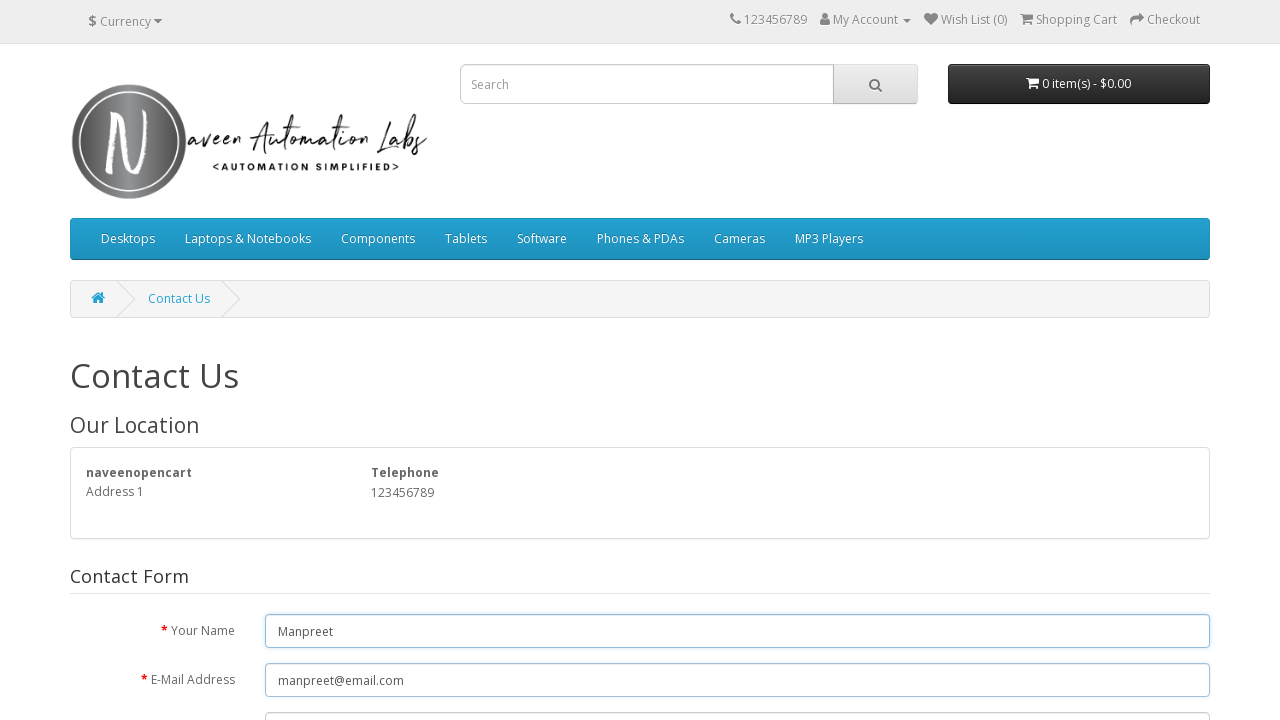

Filled enquiry field with 'Enquiry for testing purpose' on #input-enquiry
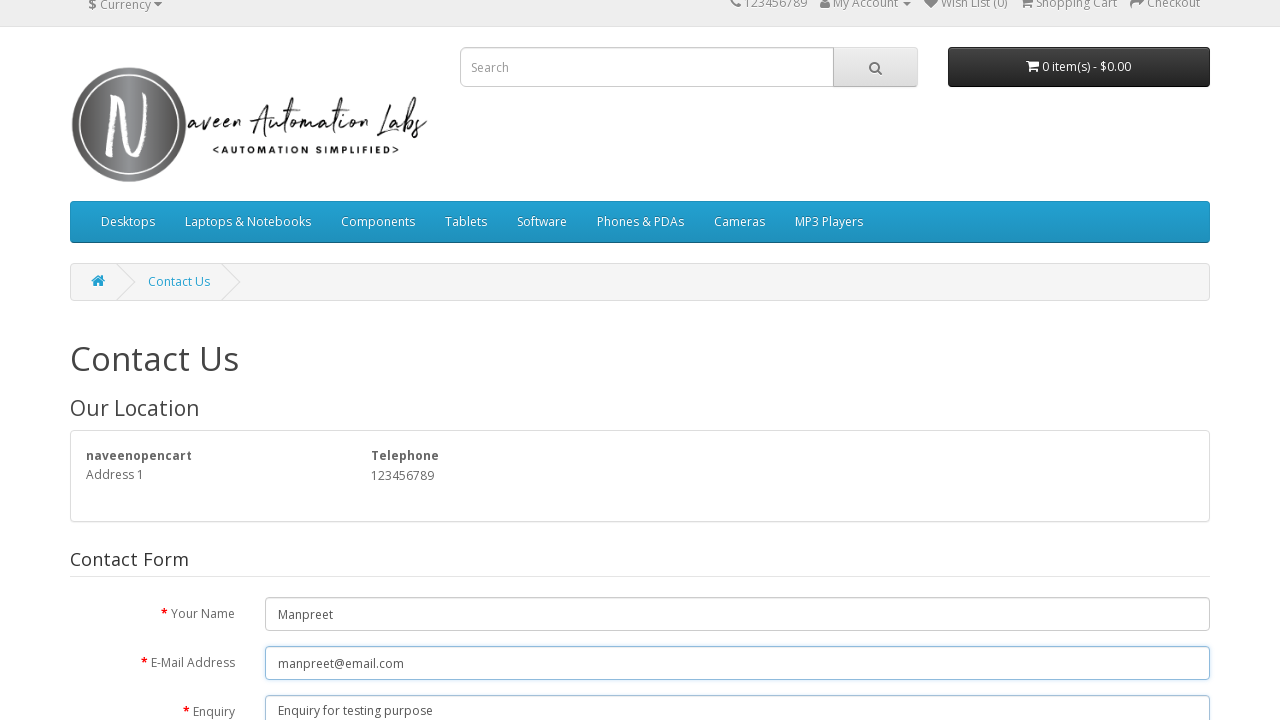

Clicked the Submit button at (1178, 427) on input[value='Submit']
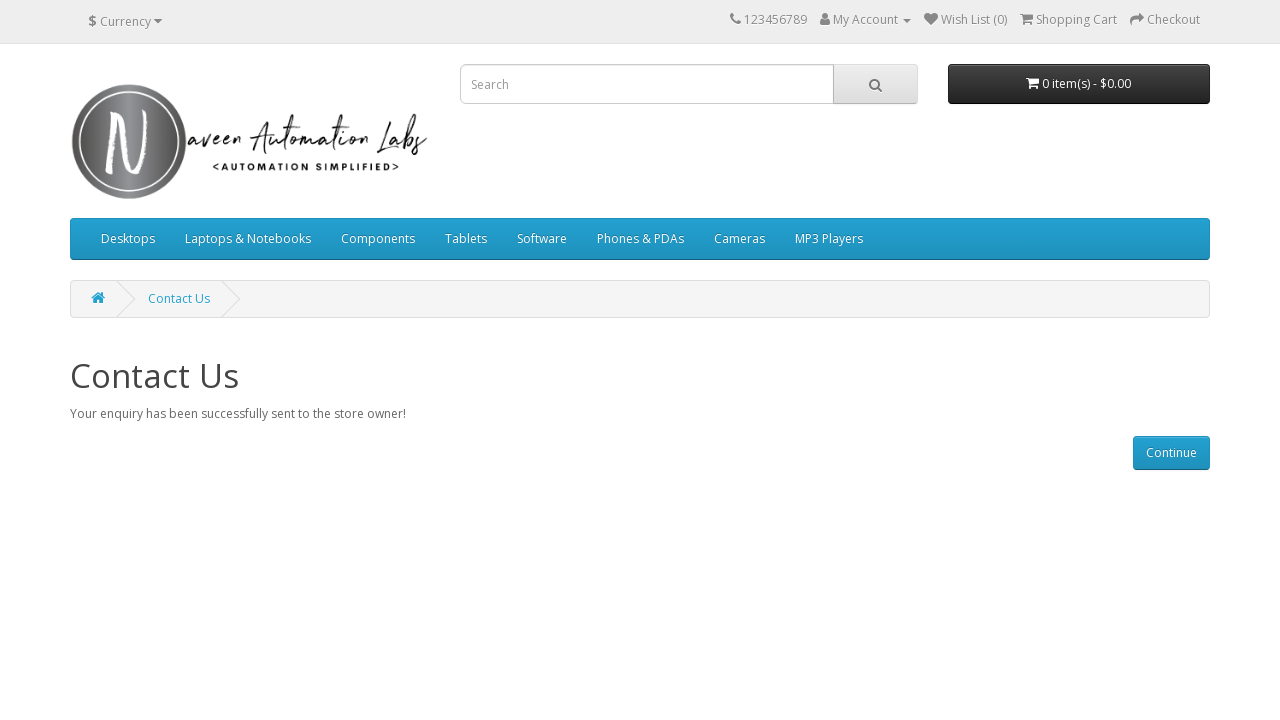

Success message 'Your enquiry has been successfully sent to the store owner!' appeared
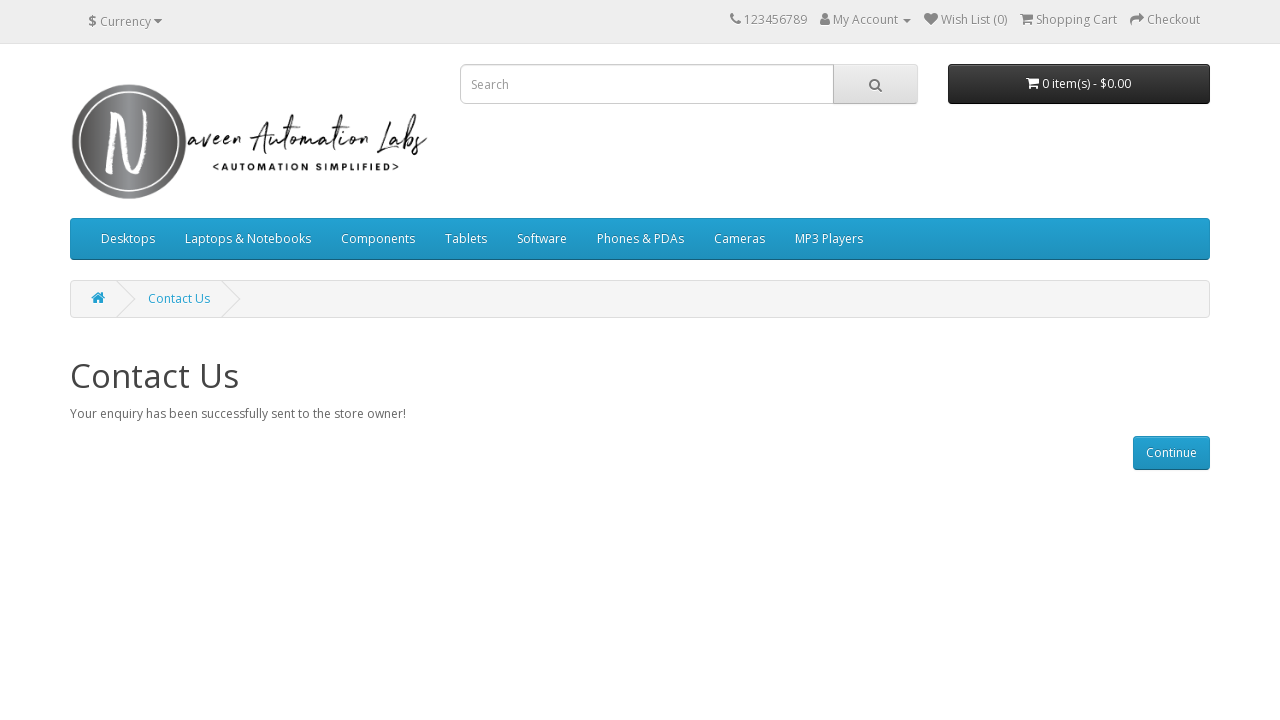

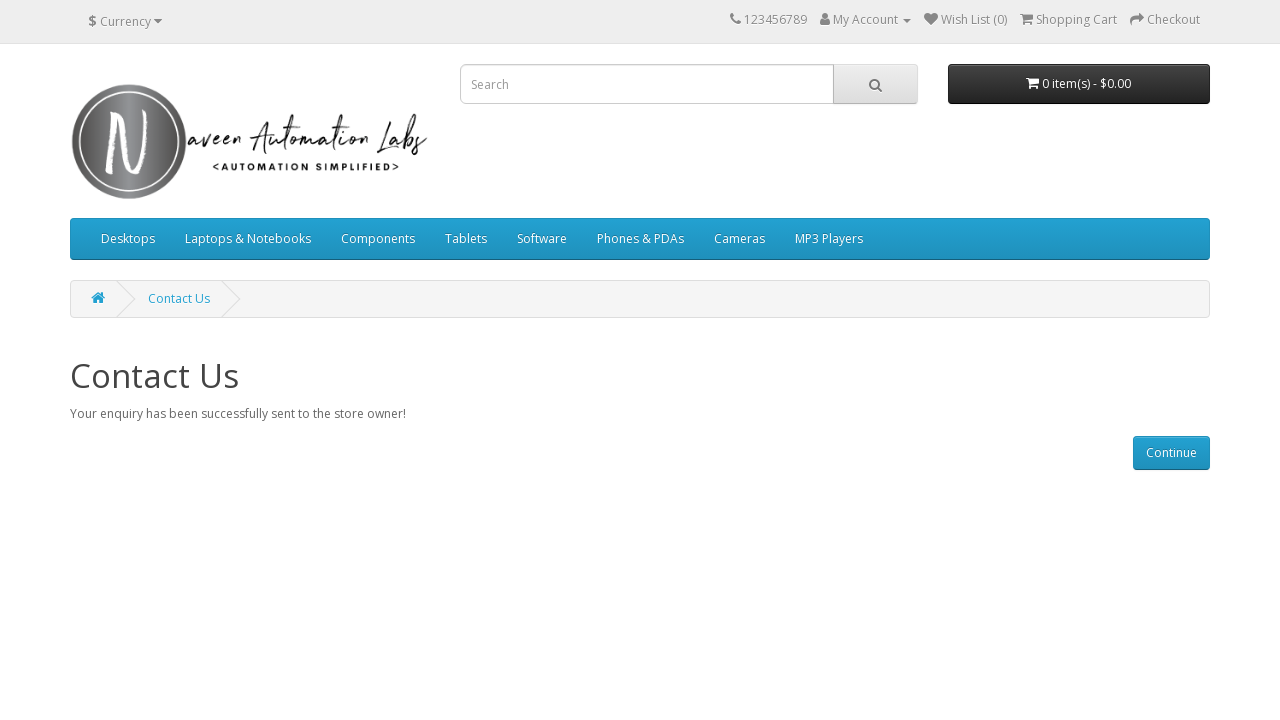